Tests a form submission flow by extracting a value from an element attribute, calculating a mathematical result, filling an answer field, checking a checkbox, selecting a radio button, and clicking submit.

Starting URL: http://suninjuly.github.io/get_attribute.html

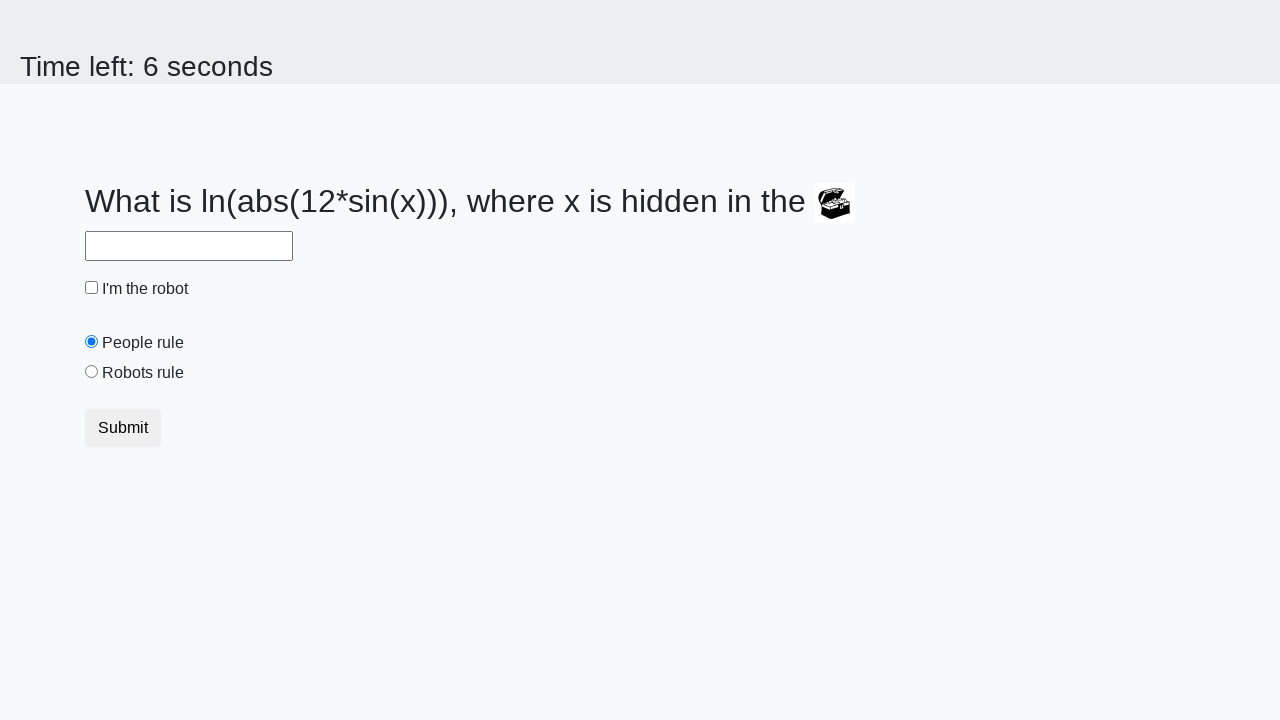

Located treasure element with ID 'treasure'
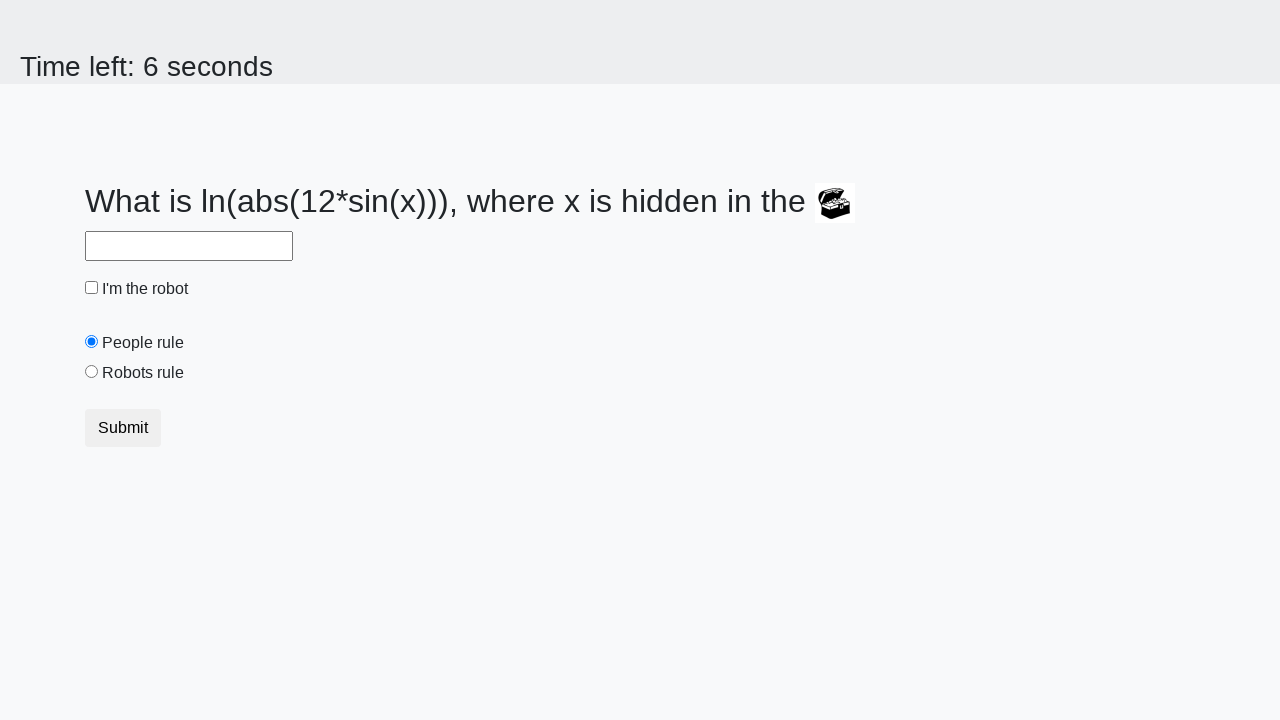

Extracted 'valuex' attribute from treasure element
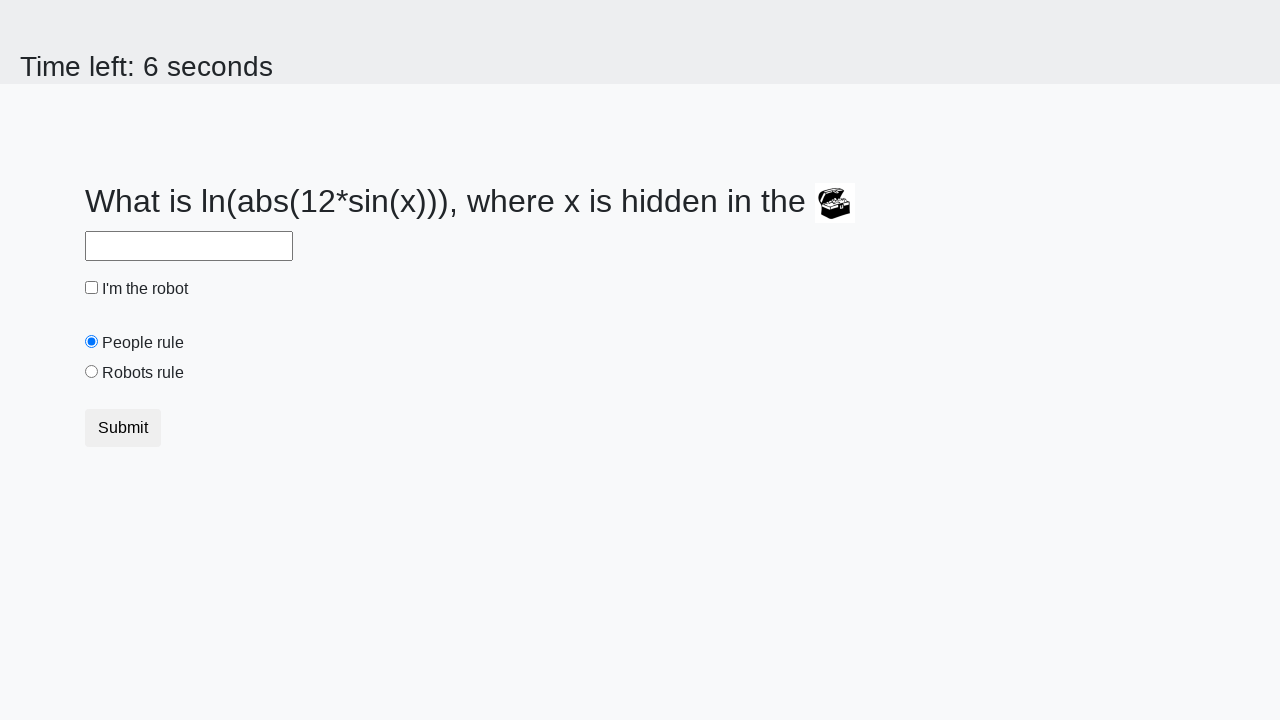

Calculated mathematical result using log and sin functions
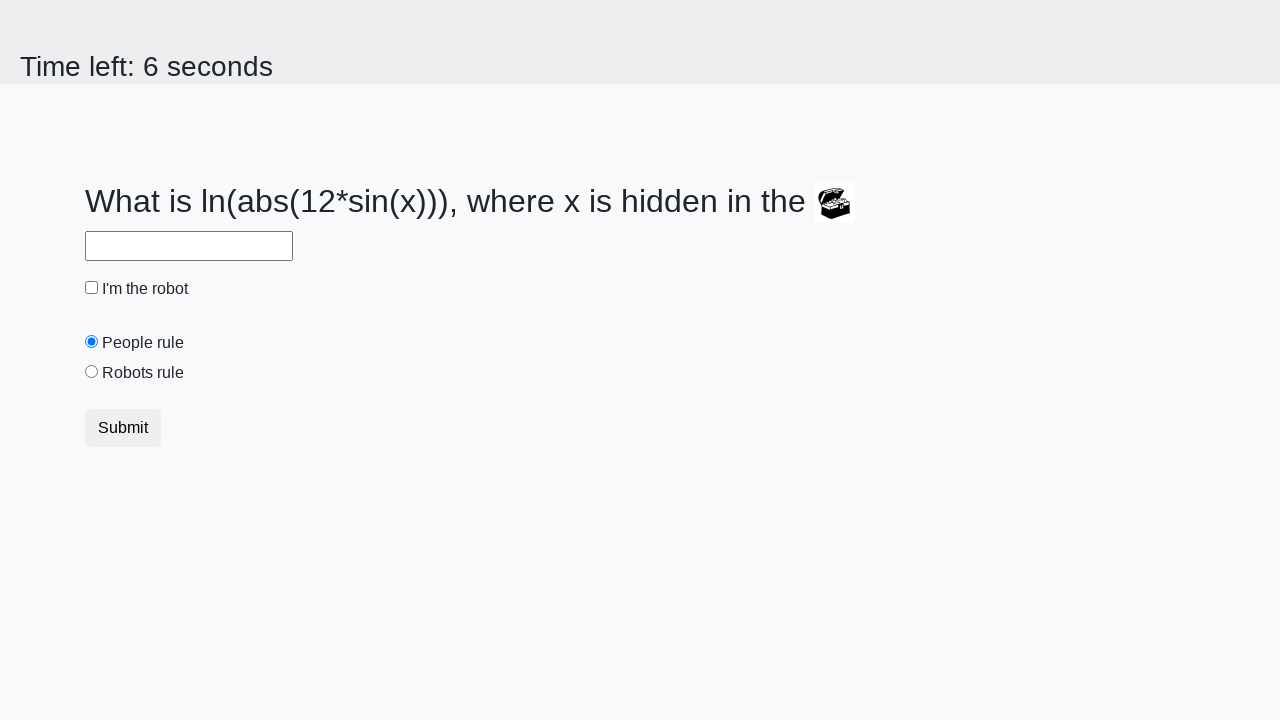

Filled answer field with calculated value on #answer
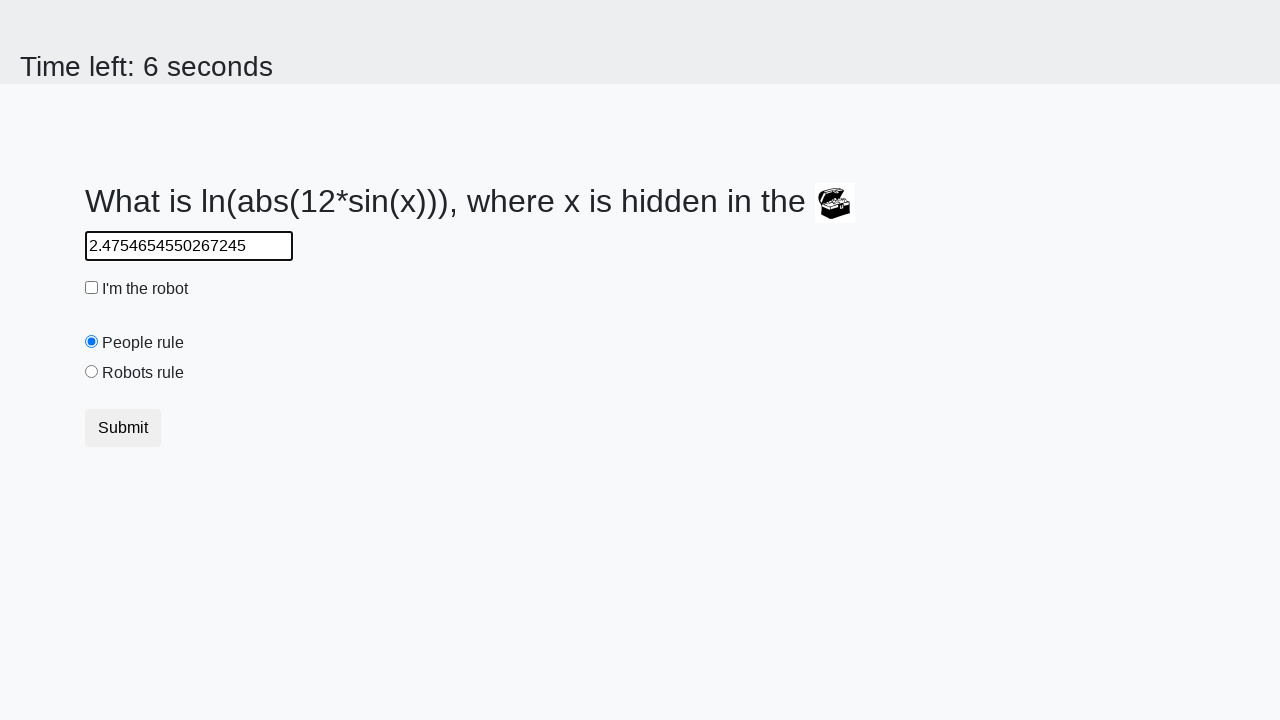

Clicked robot checkbox to enable it at (92, 288) on #robotCheckbox
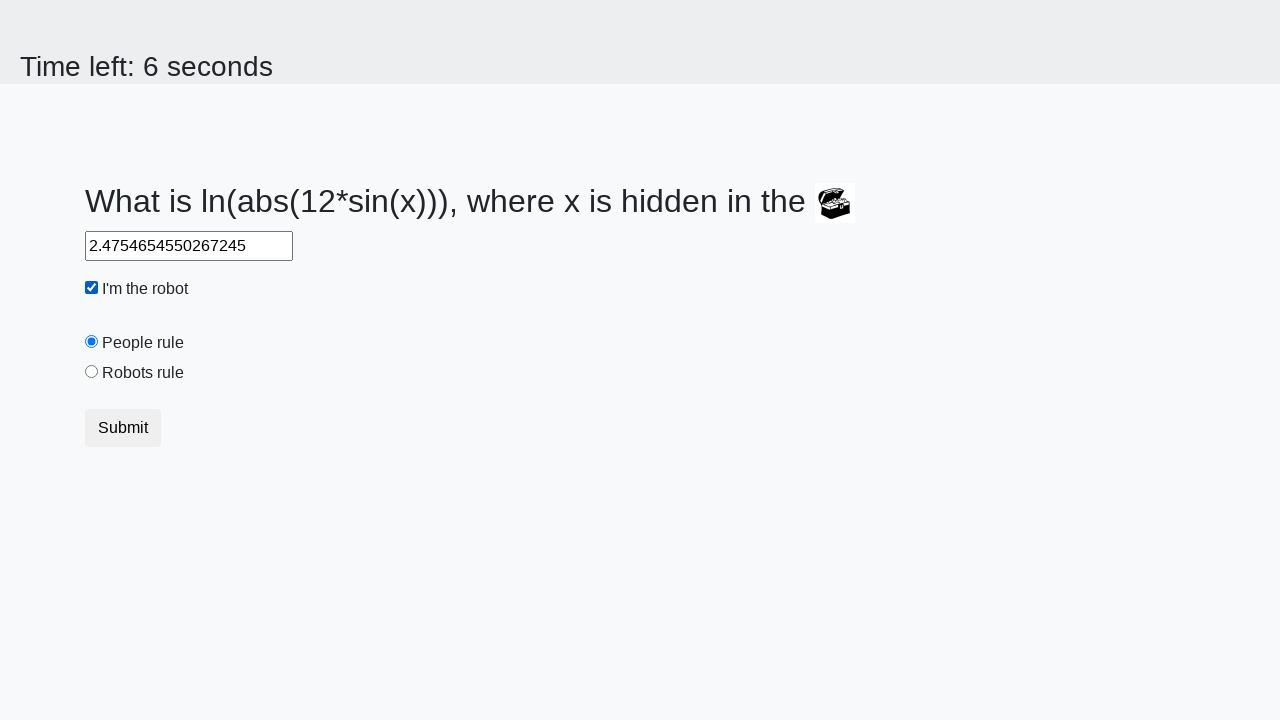

Selected robots rule radio button at (92, 372) on #robotsRule
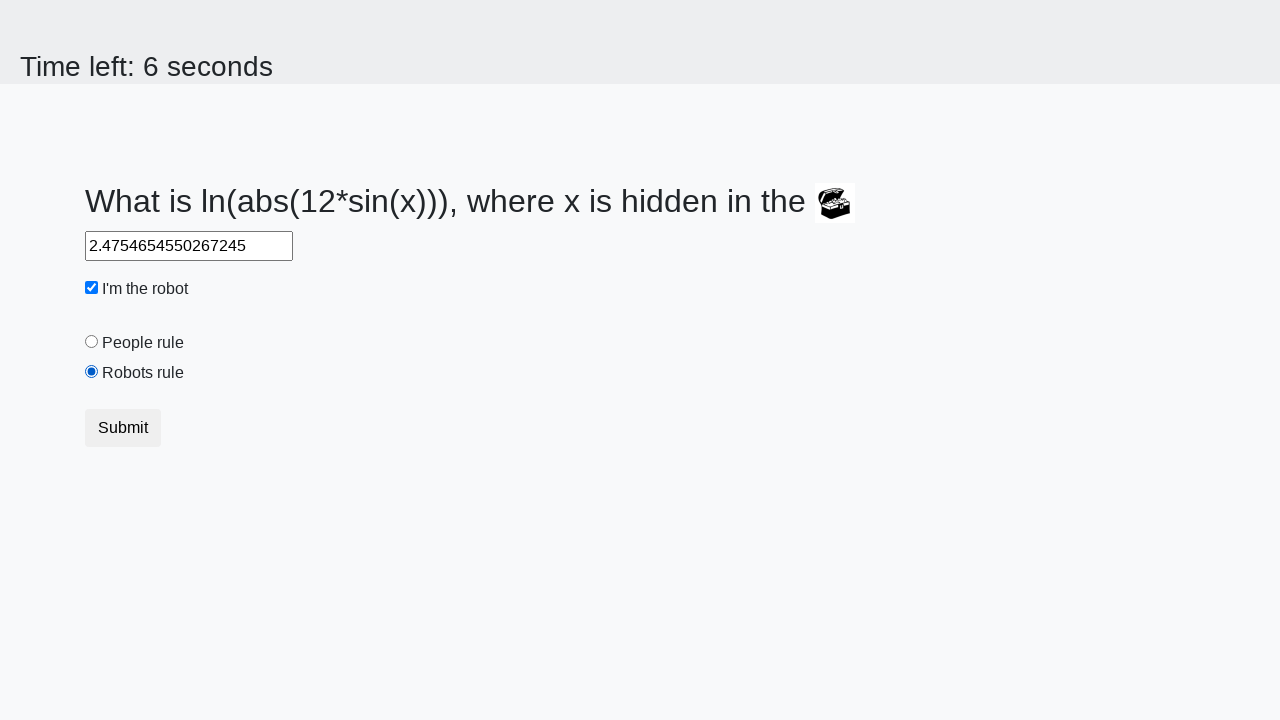

Clicked submit button to complete form submission at (123, 428) on button.btn
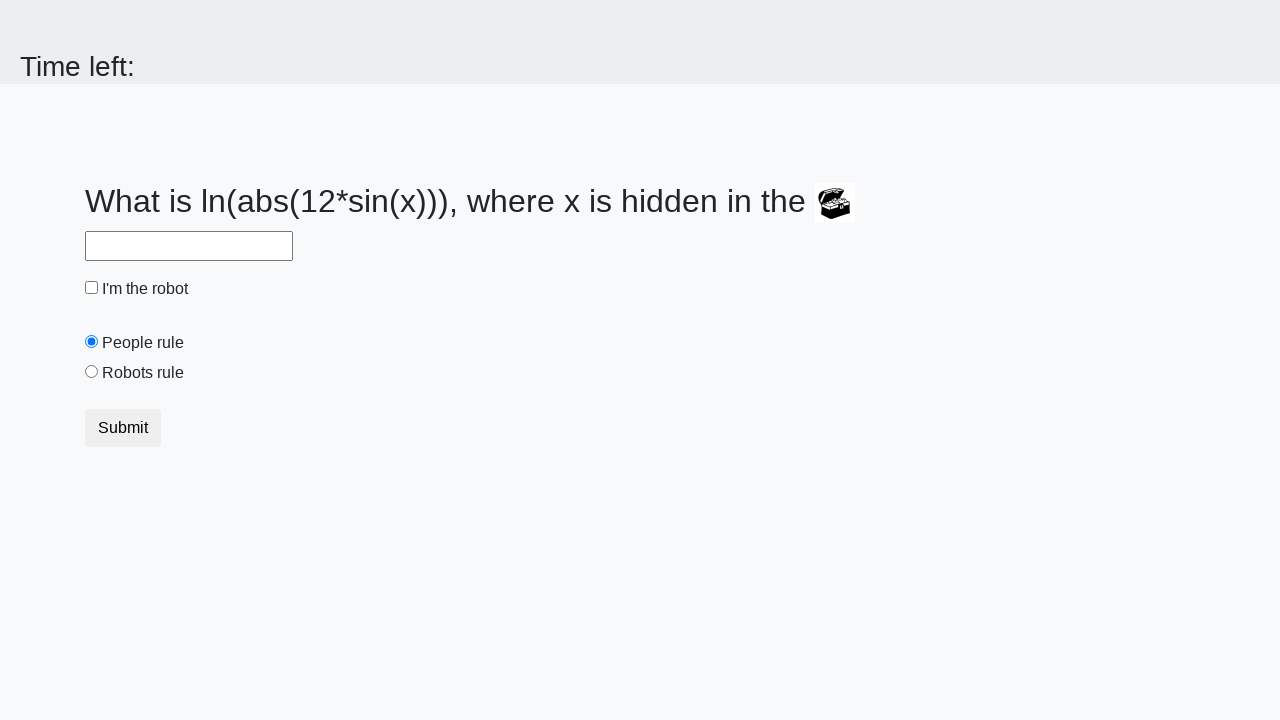

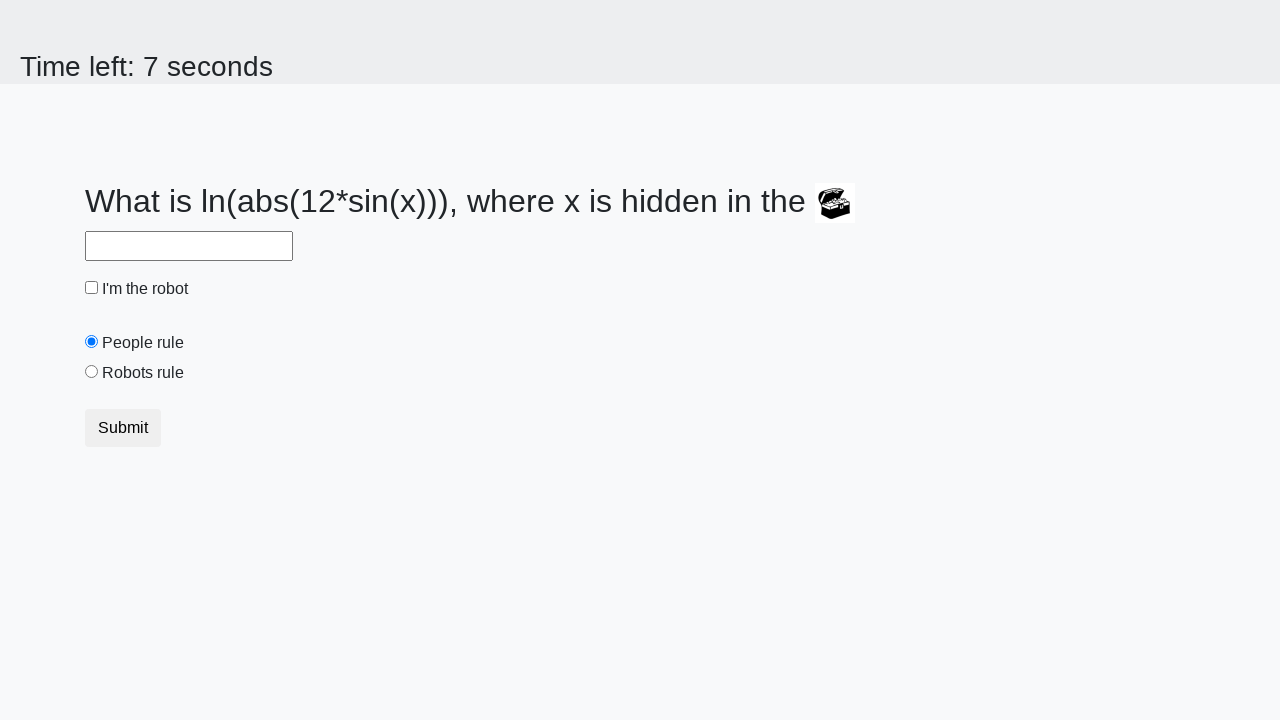